Opens the appointment modal and fills in the pet name field.

Starting URL: https://test-a-pet.vercel.app/

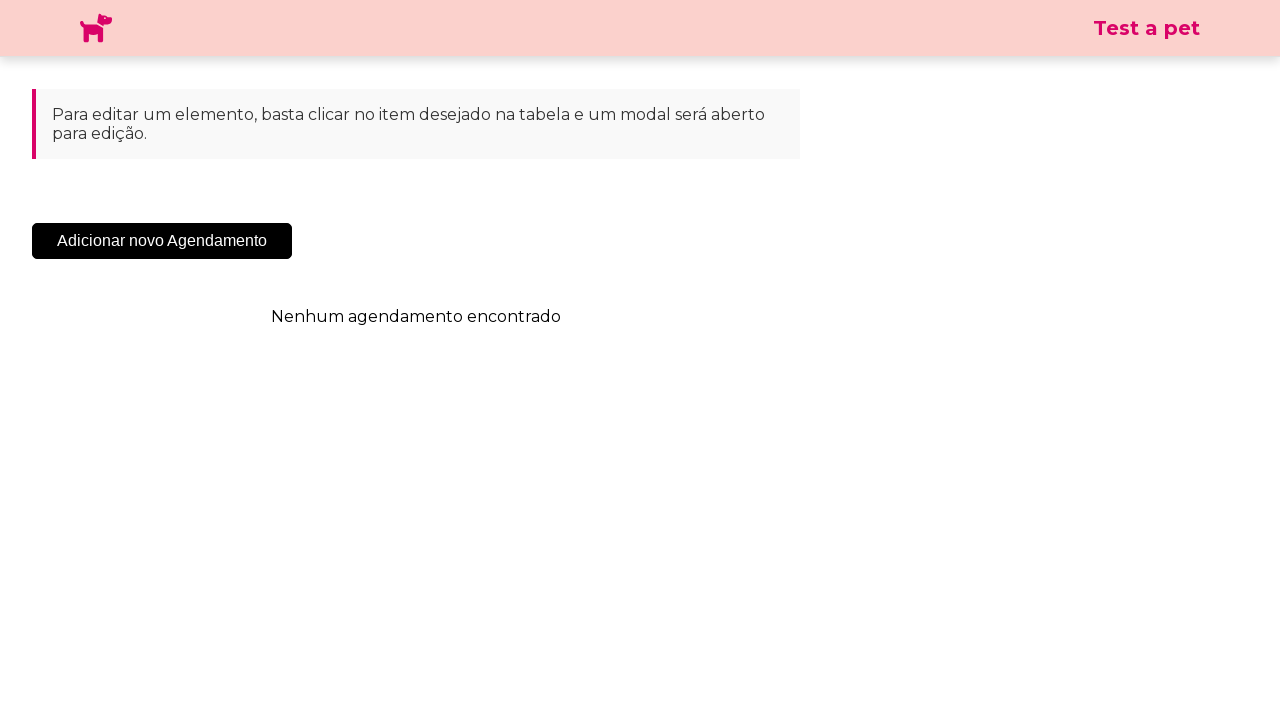

Clicked 'Adicionar Novo Agendamento' button to open appointment modal at (162, 241) on .sc-cHqXqK.kZzwzX
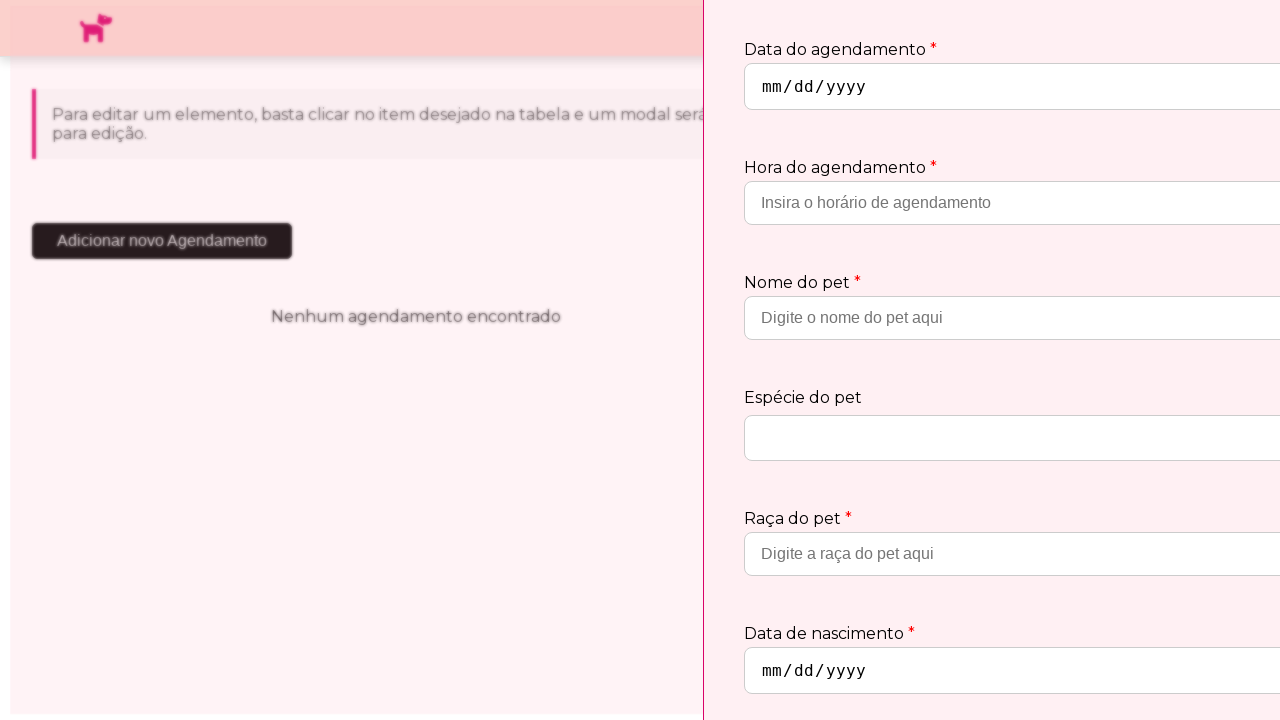

Appointment modal appeared and became visible
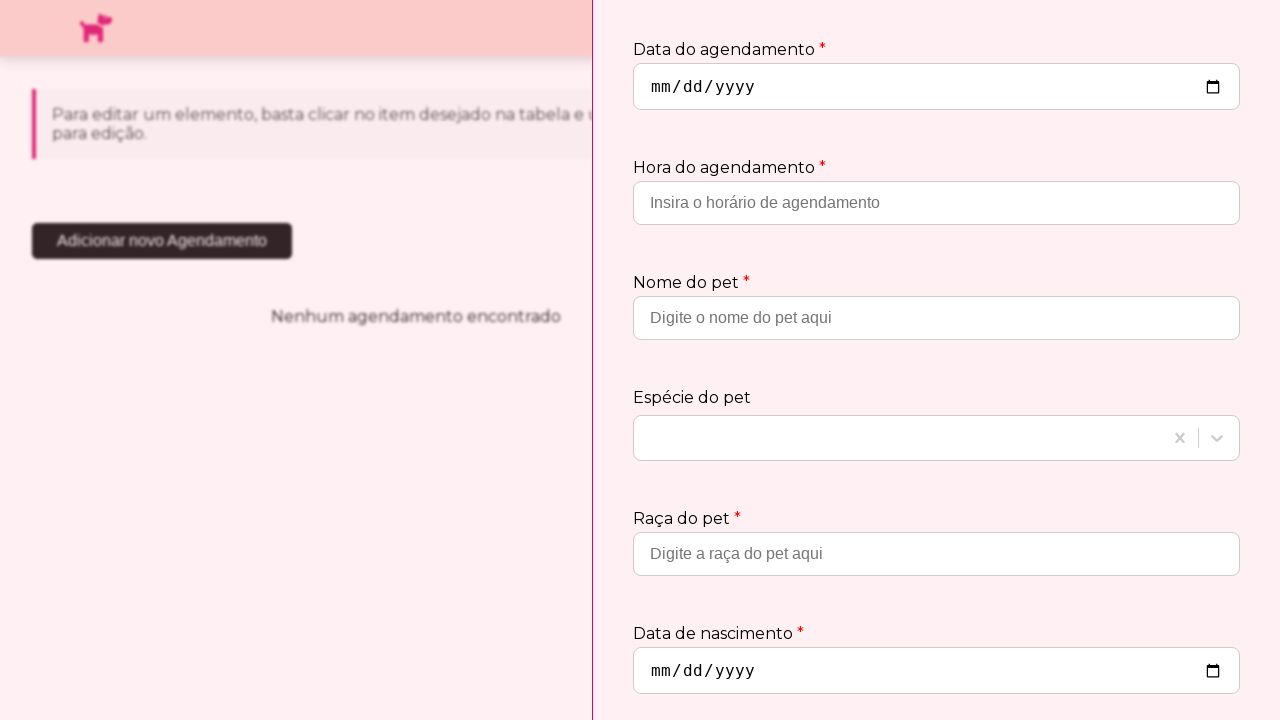

Filled pet name field with 'Rex' on input[placeholder='Digite o nome do pet aqui']
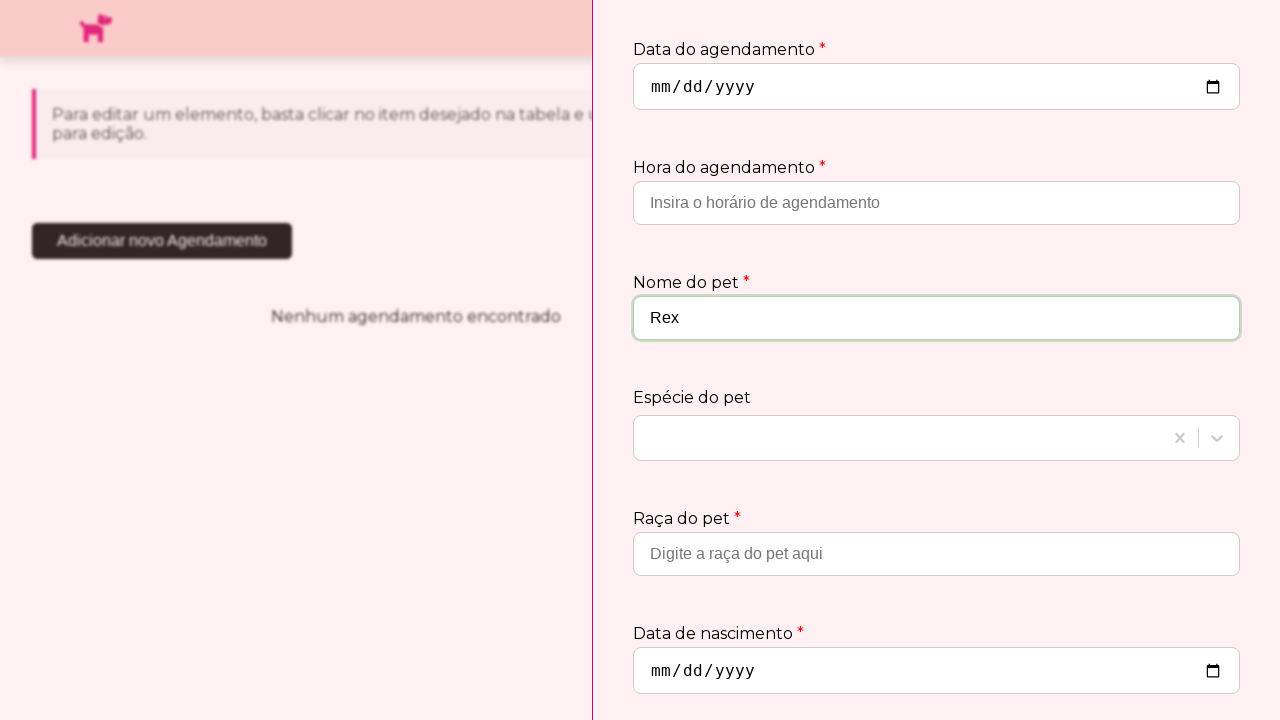

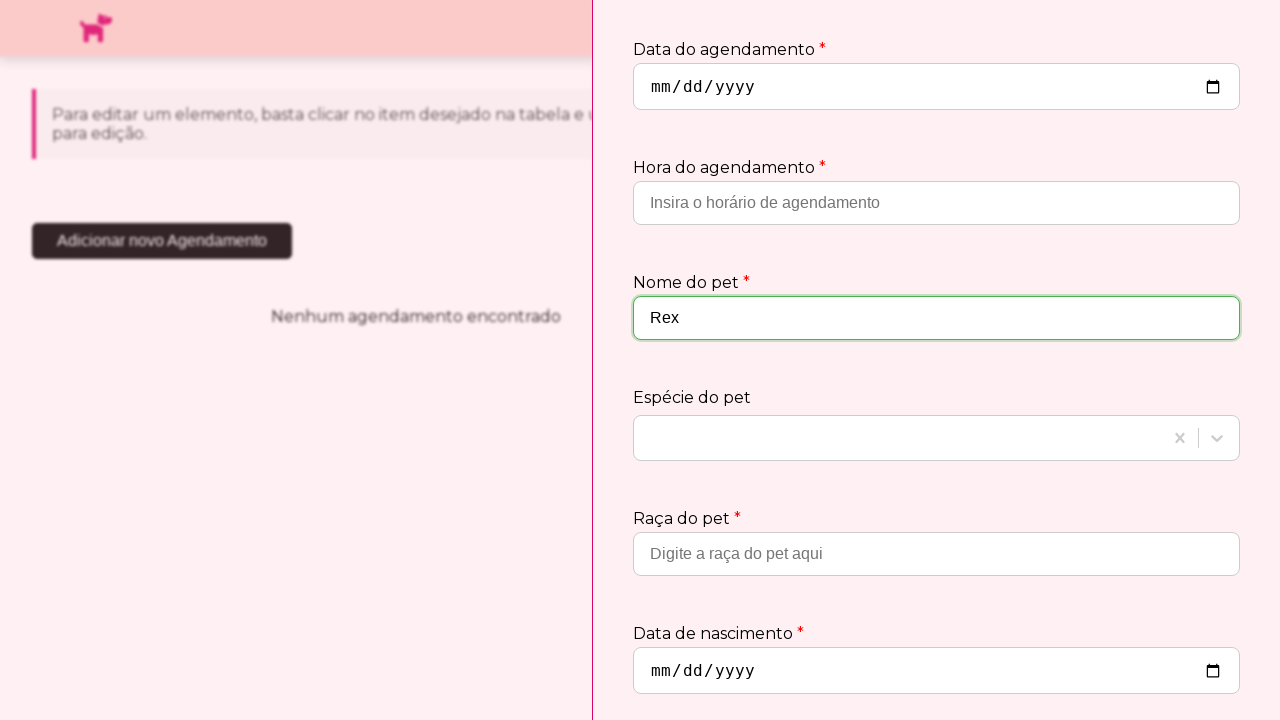